Tests alert handling functionality by triggering an alert dialog and accepting it

Starting URL: http://demo.automationtesting.in/Alerts.html

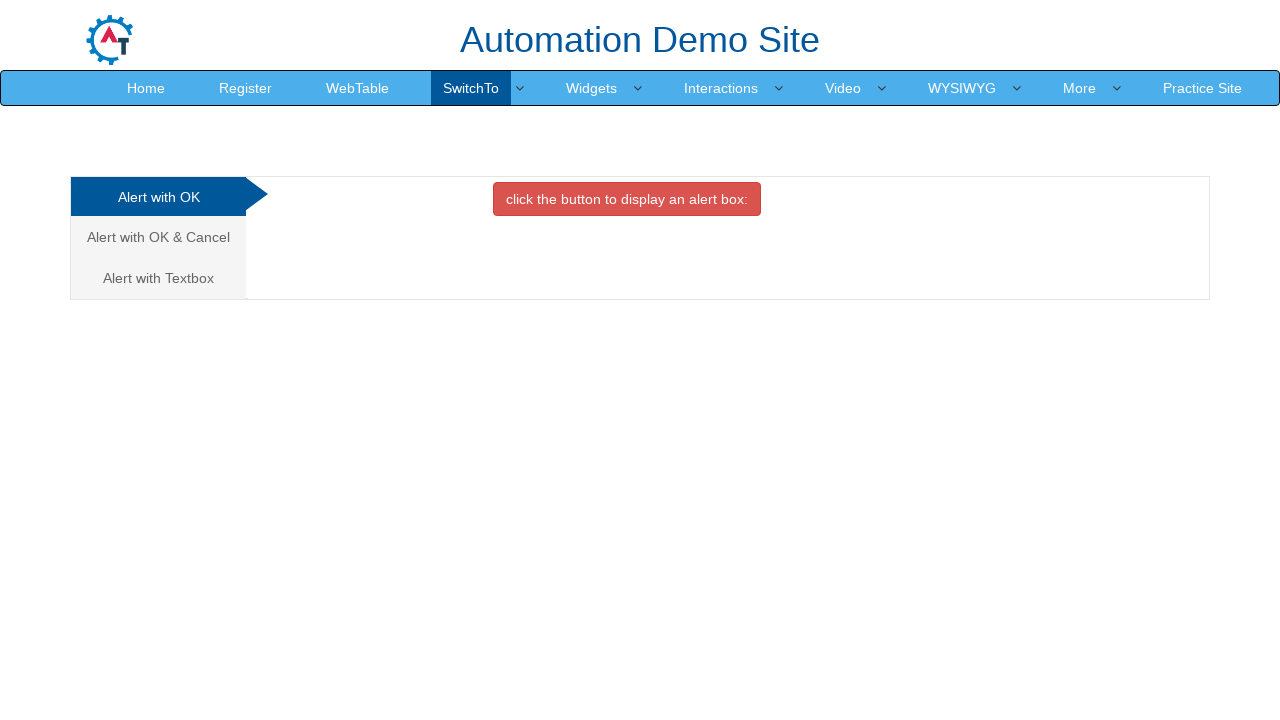

Clicked on the active alerts tab at (160, 197) on xpath=//li[@class='active']
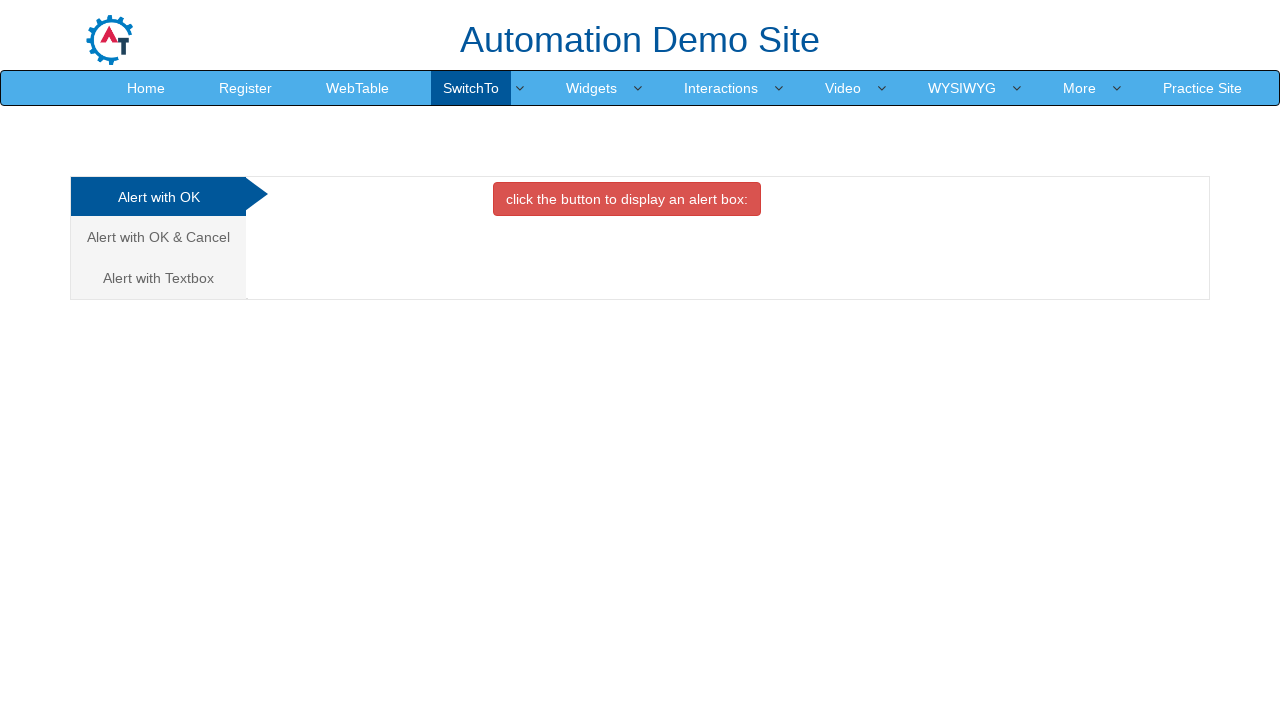

Clicked the button to trigger the alert dialog at (627, 199) on xpath=//button[@class='btn btn-danger']
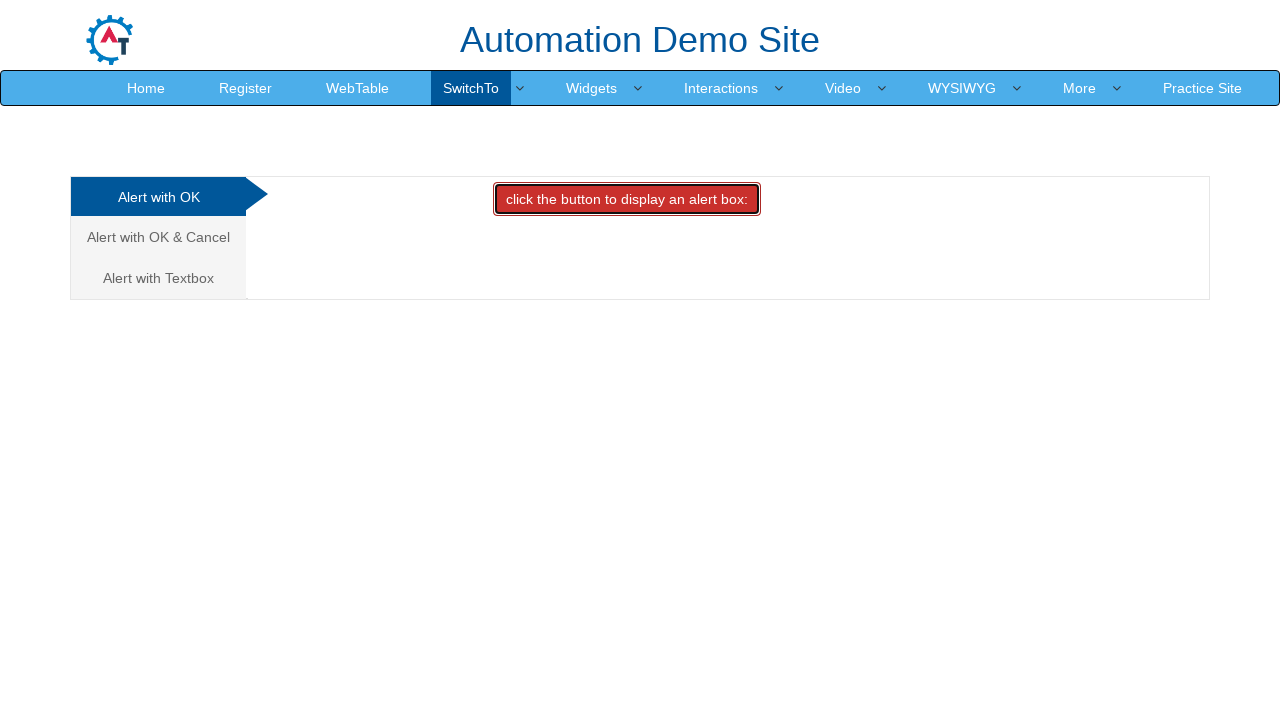

Set up dialog handler to accept the alert
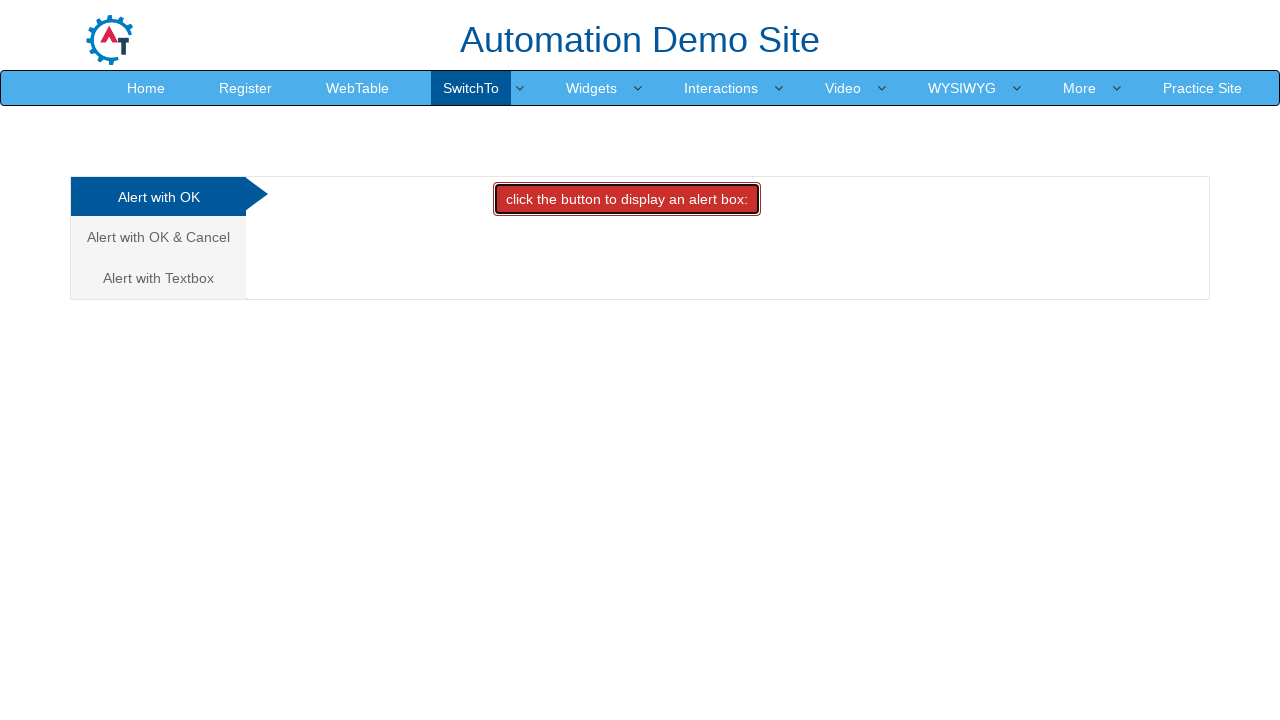

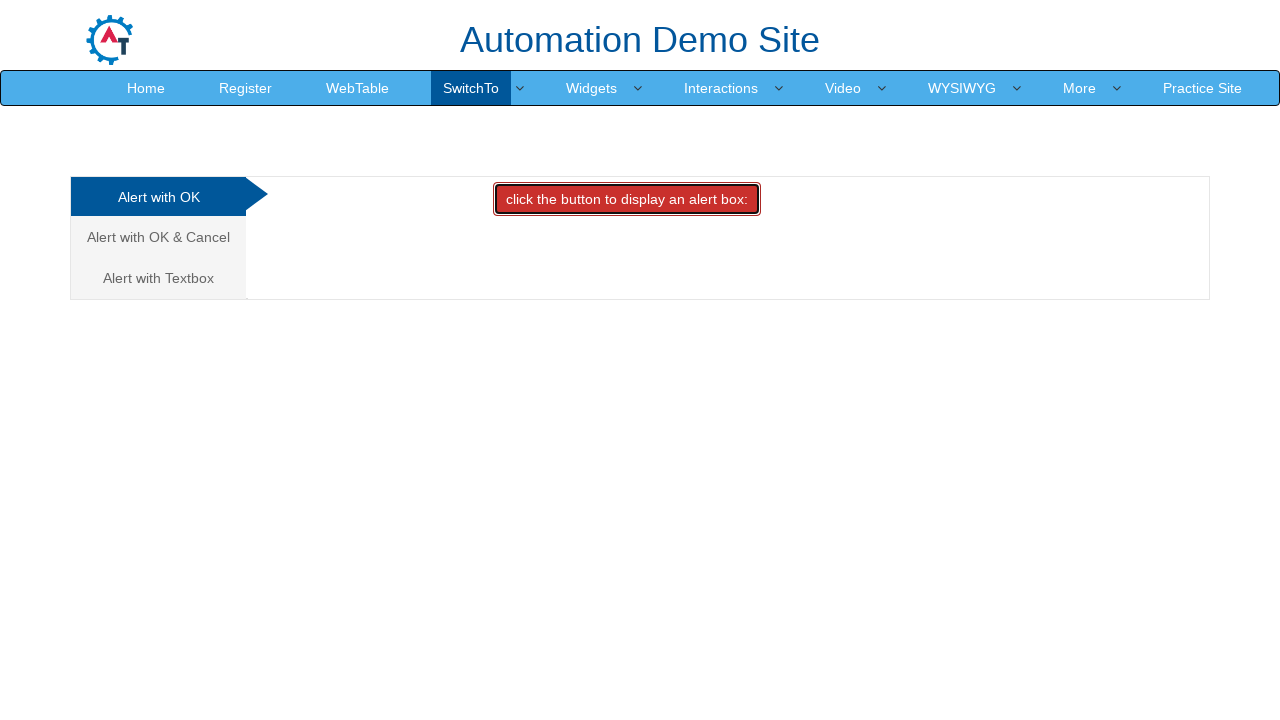